Navigates to Weibo hot search page in mobile view and takes a screenshot of the trending topics

Starting URL: https://s.weibo.com/top/summary?cate=realtimehot

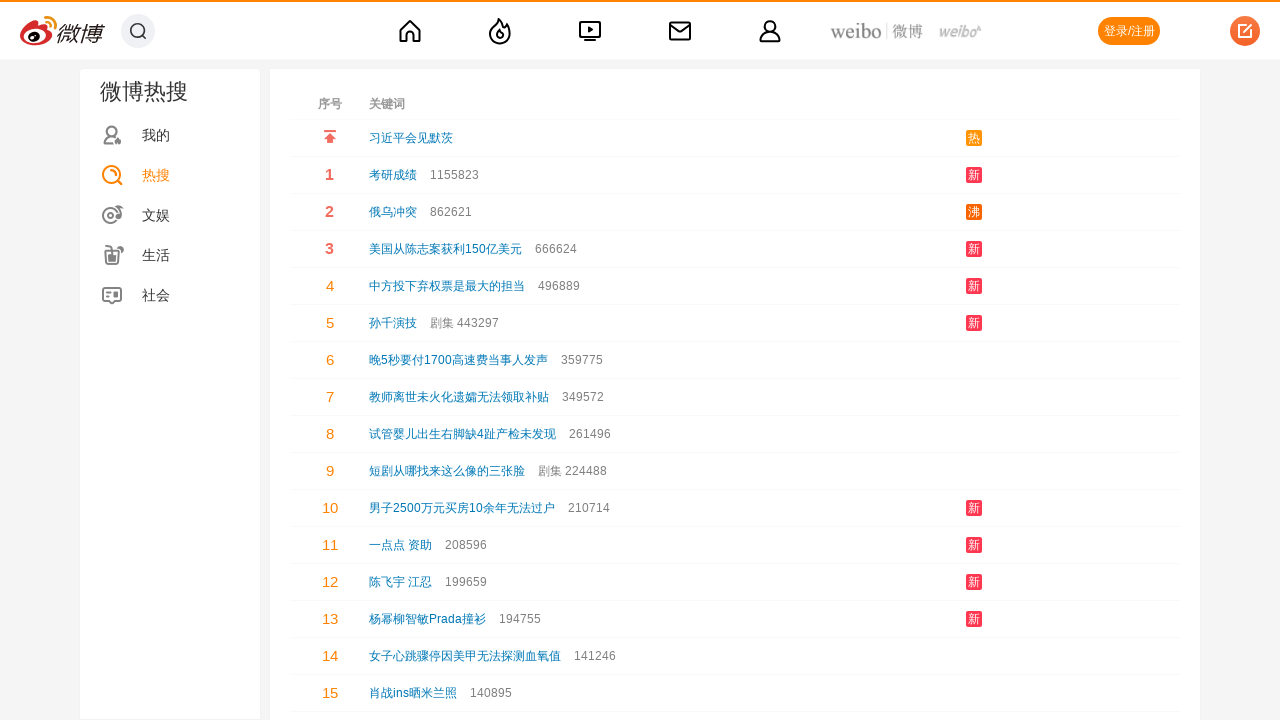

Waited 10 seconds for Weibo hot search page to fully load
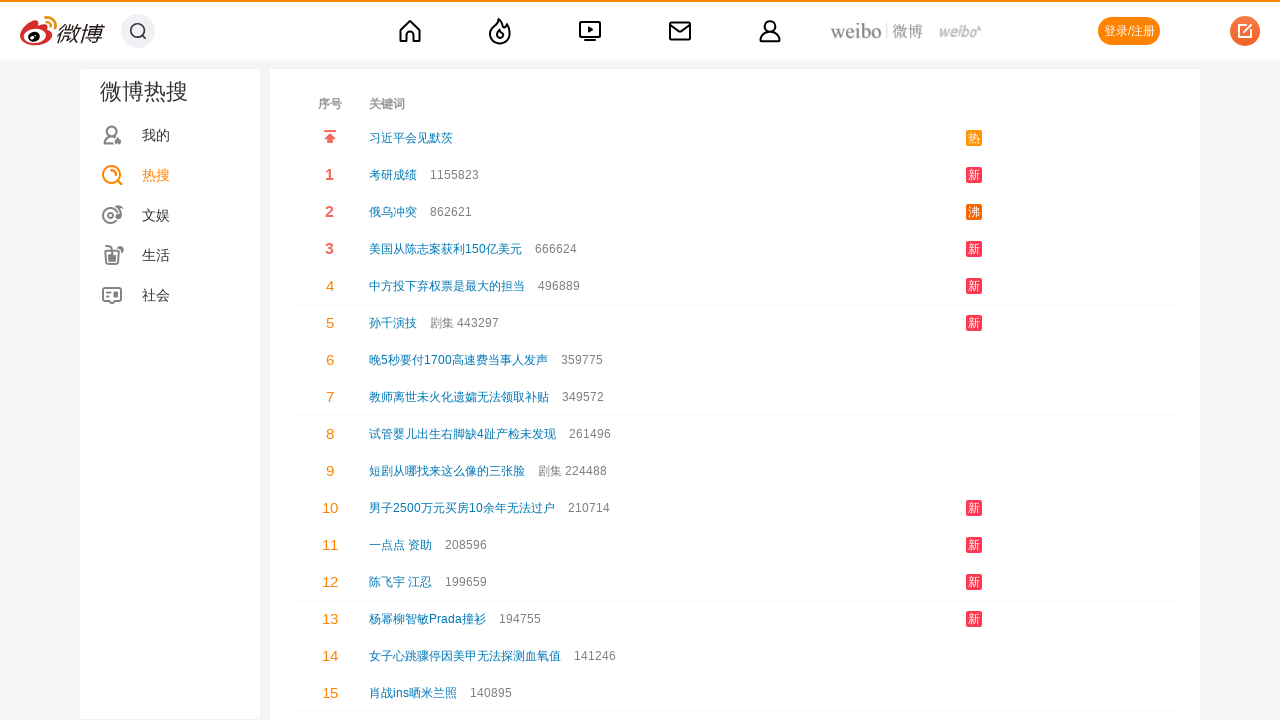

Captured screenshot of Weibo trending topics in mobile view
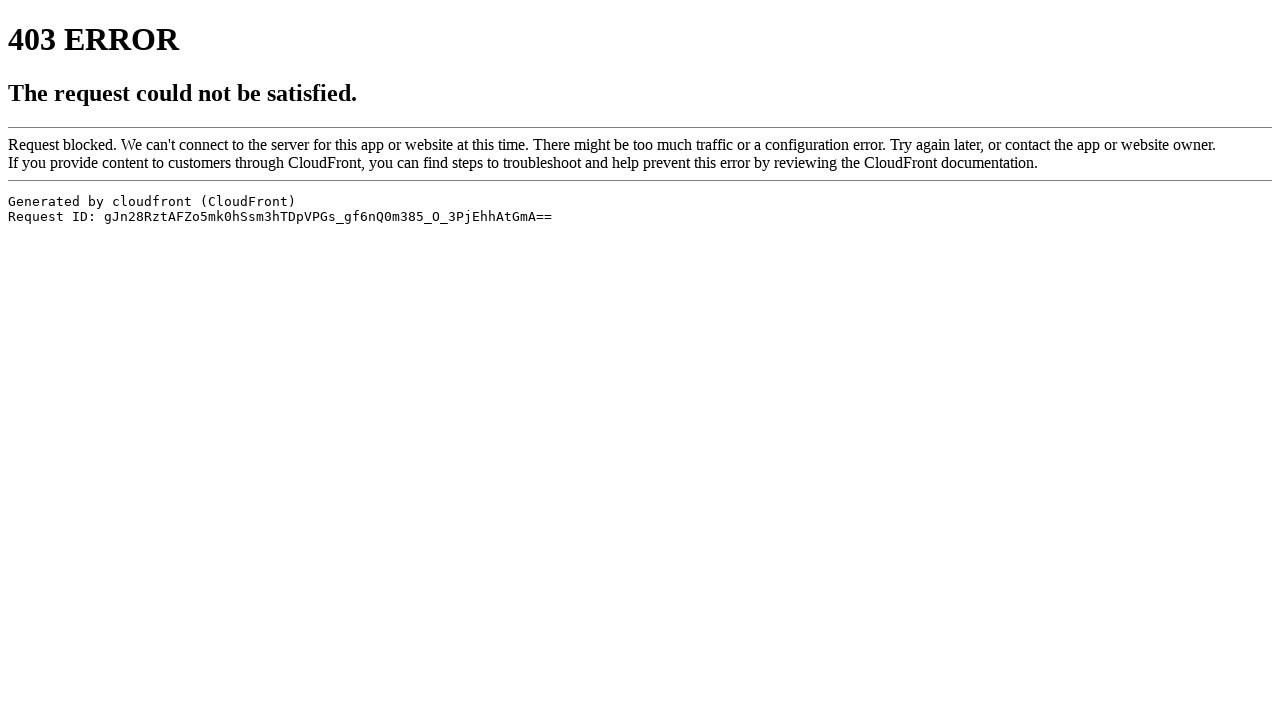

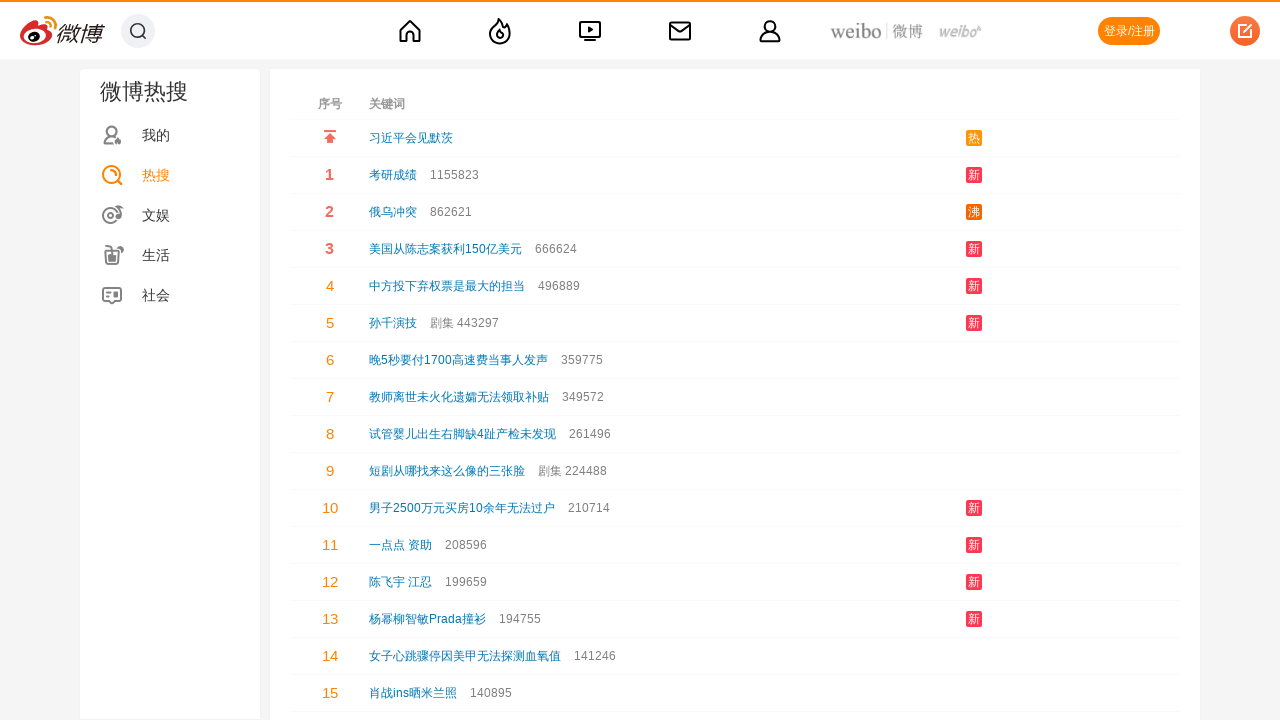